Navigates to the Heroku test app and clicks on the "Forgot Password" link

Starting URL: https://the-internet.herokuapp.com/

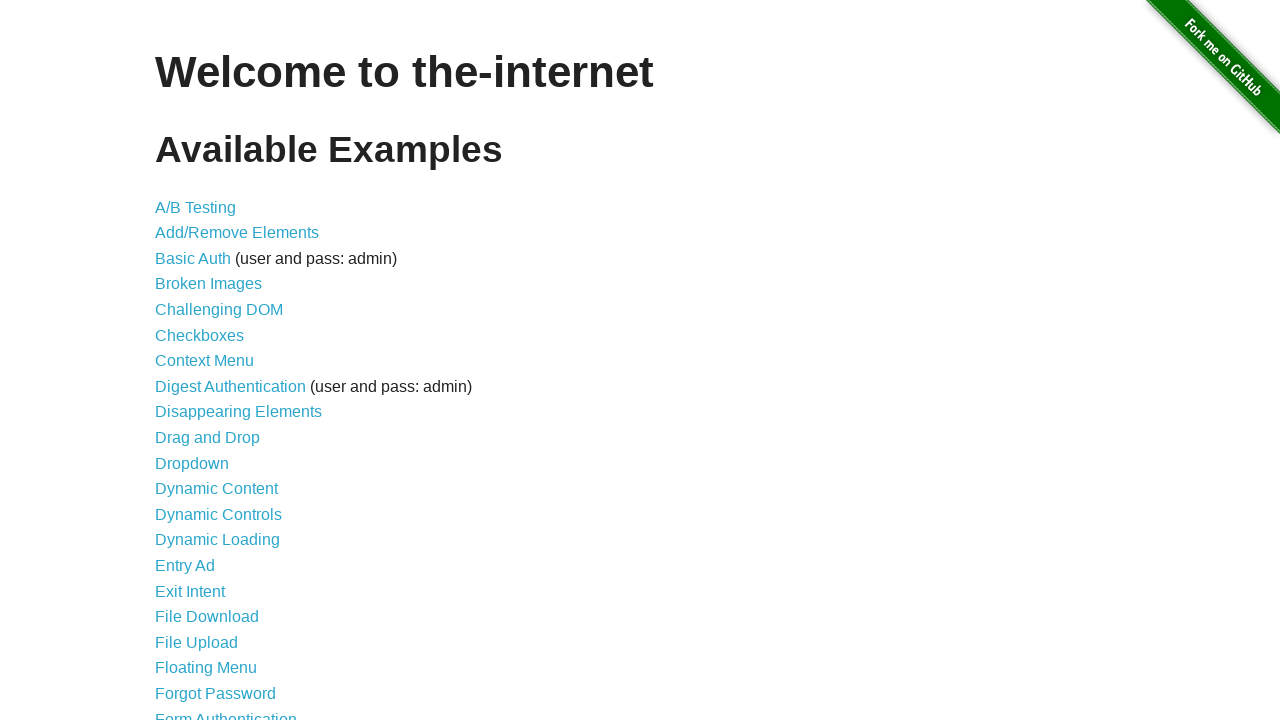

Navigated to Heroku test app homepage
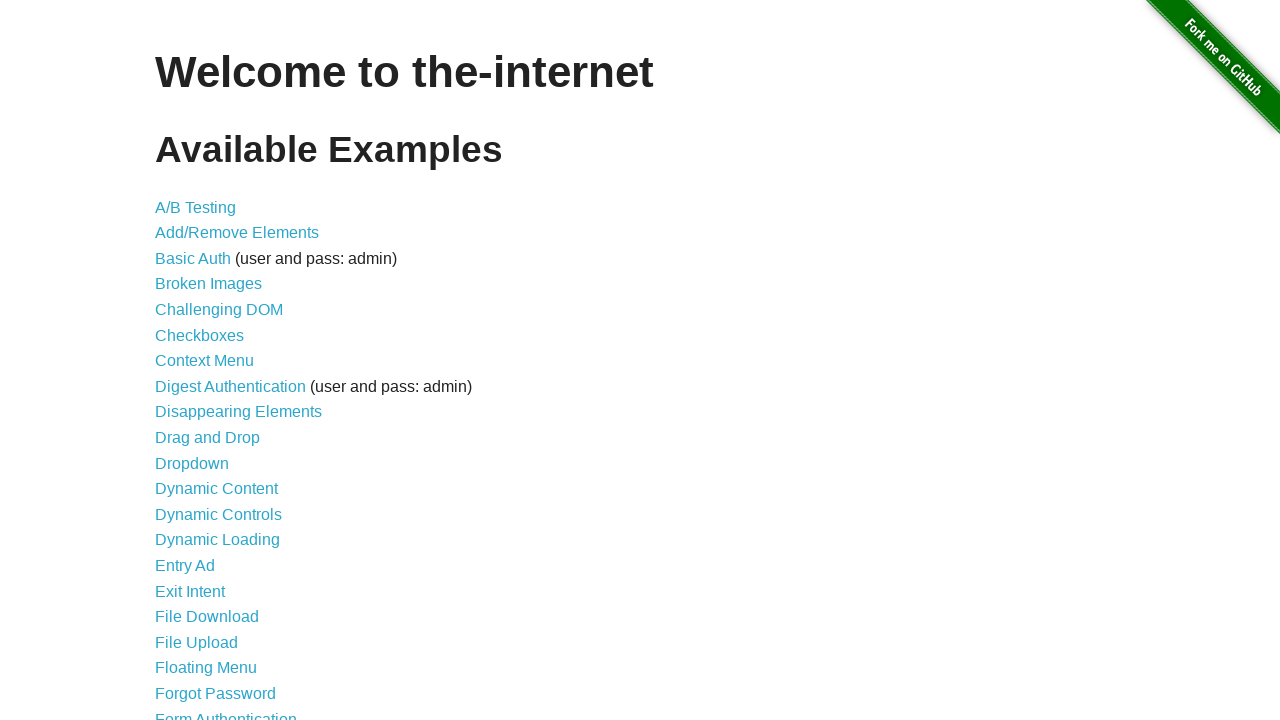

Clicked on the Forgot Password link at (216, 693) on text=Forgot Password
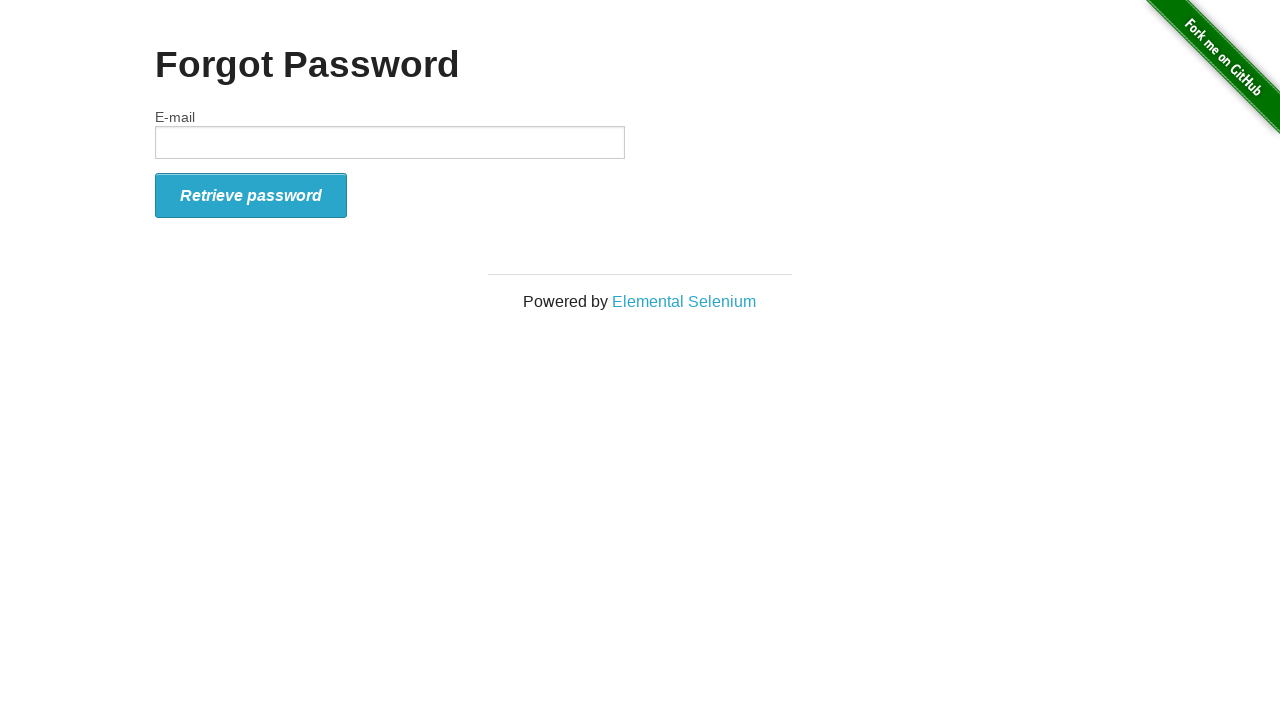

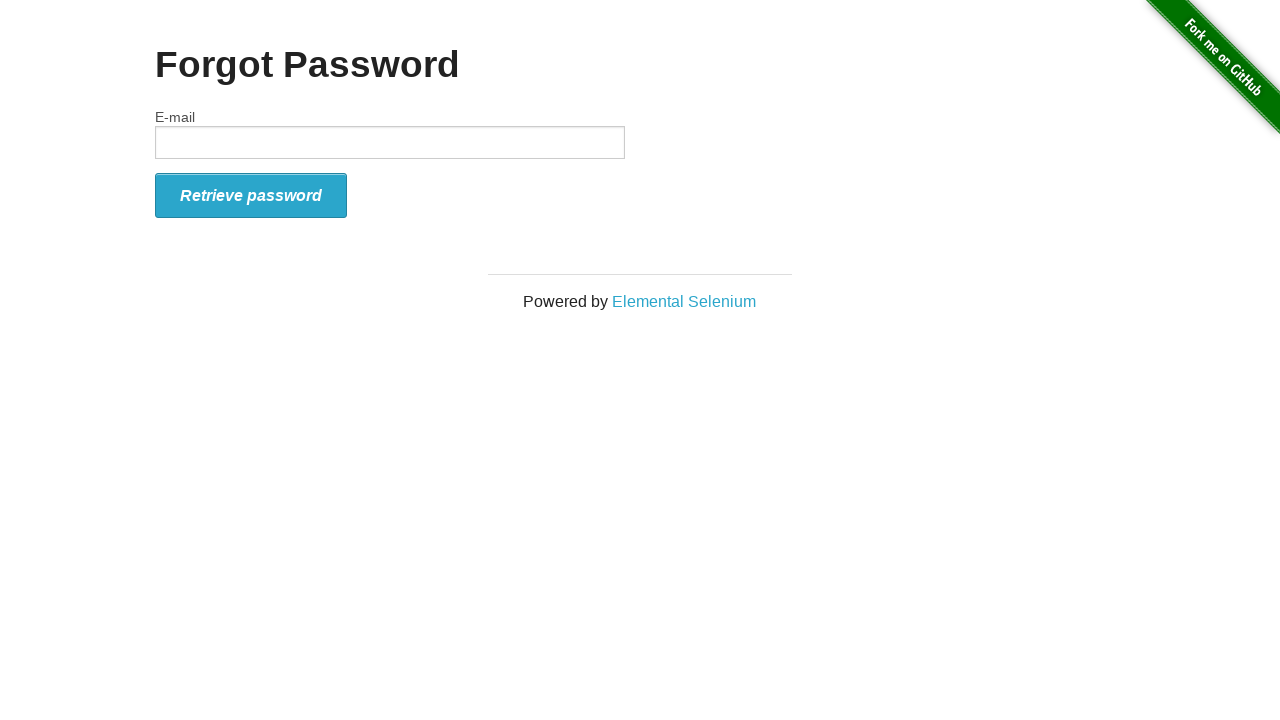